Tests the jQuery UI datepicker widget by opening the date picker and navigating through months until reaching August using the next month arrow button.

Starting URL: https://jqueryui.com/datepicker/

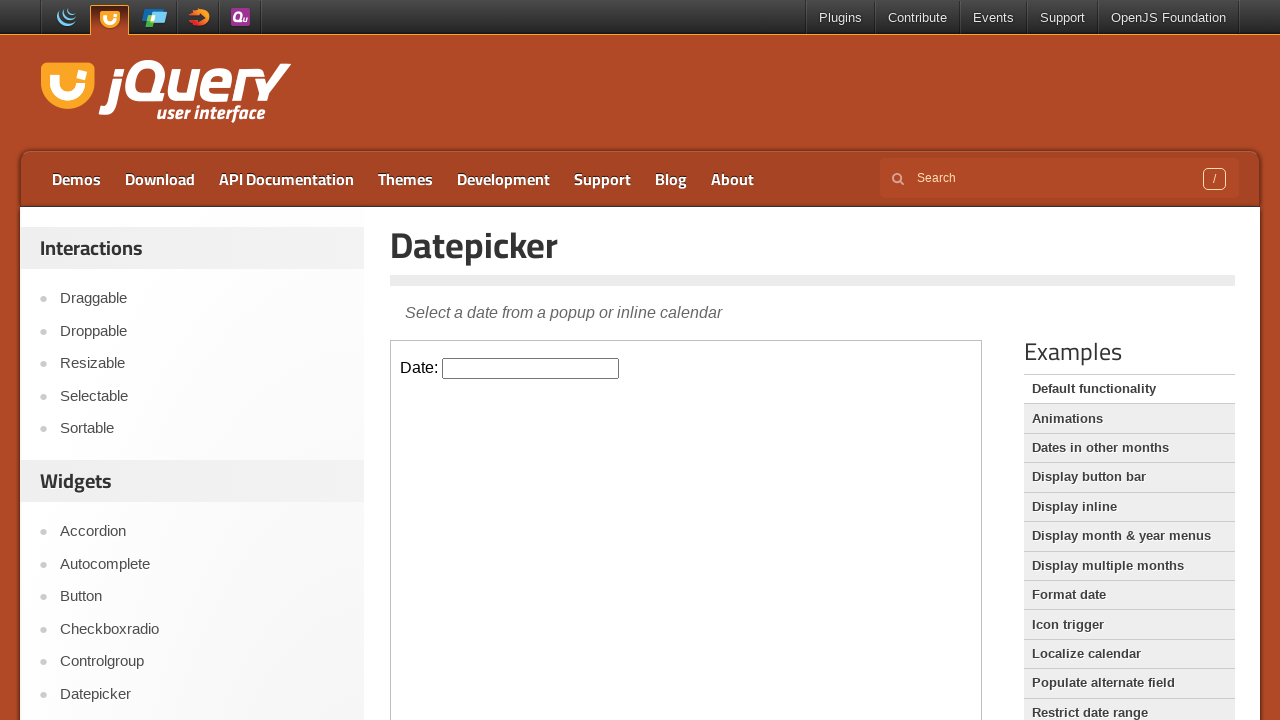

Located the datepicker demo iframe
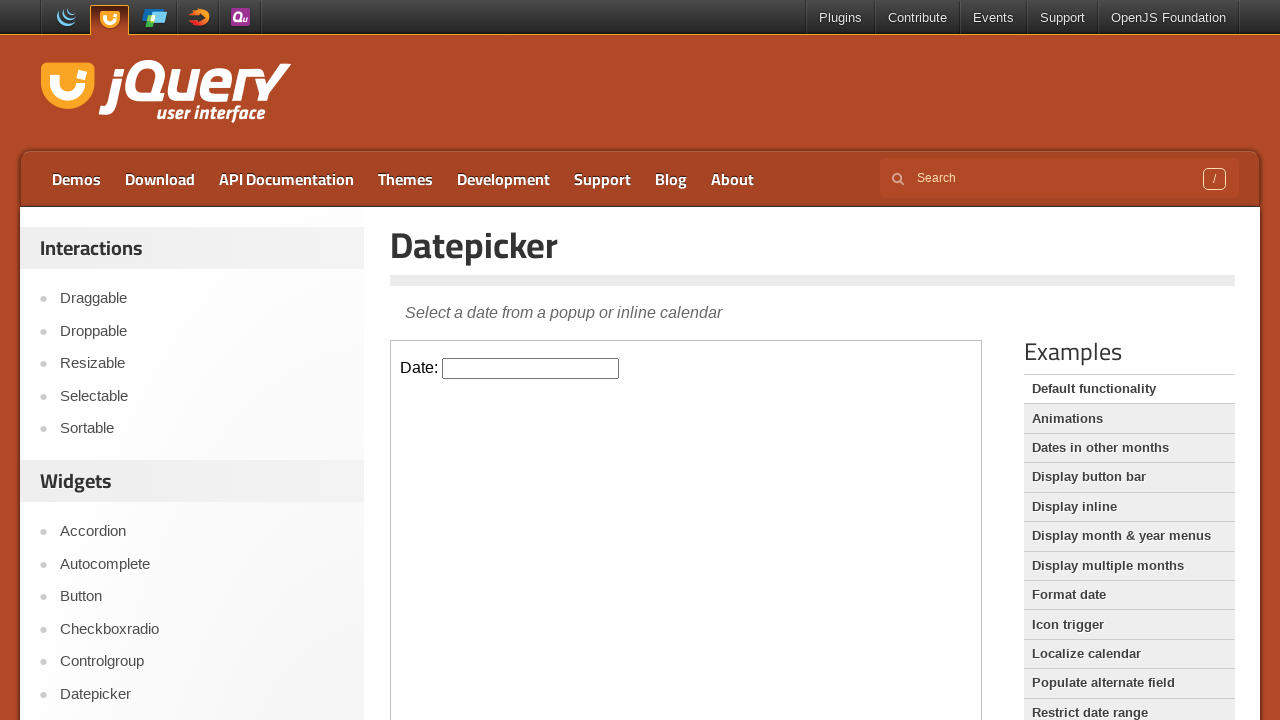

Clicked on datepicker input to open the calendar at (531, 368) on iframe.demo-frame >> internal:control=enter-frame >> input#datepicker
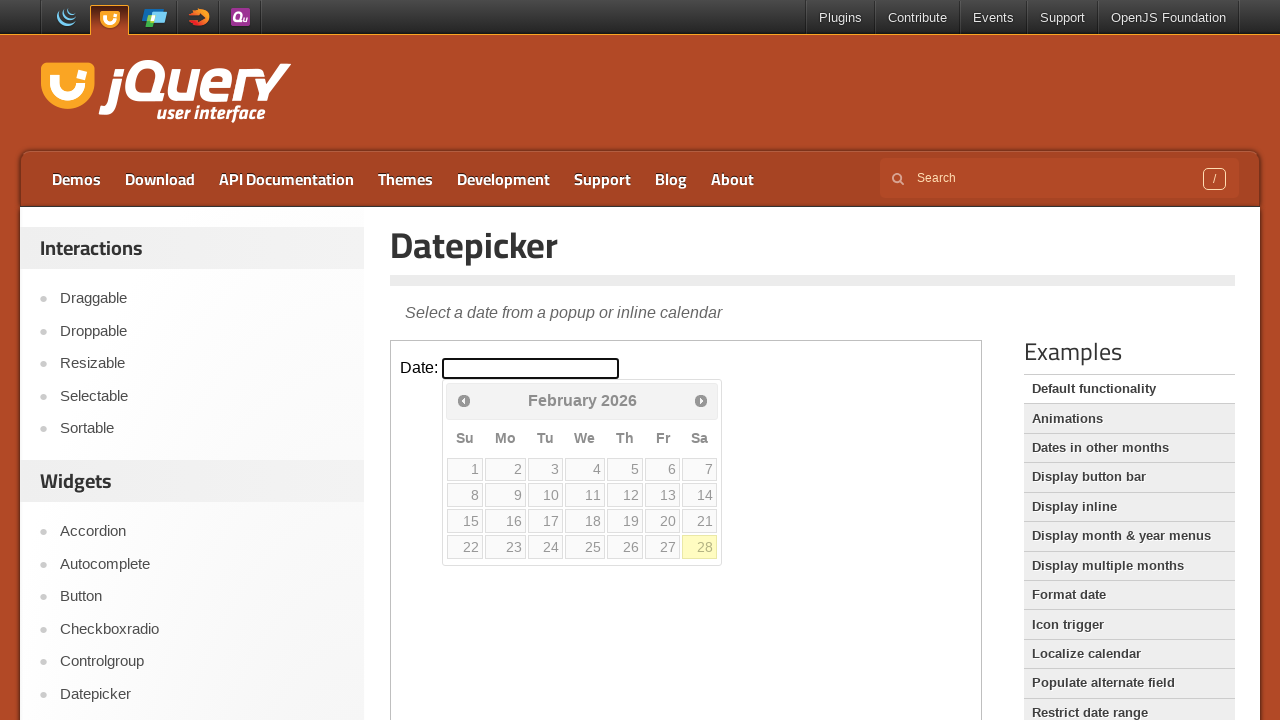

Retrieved current month text: February
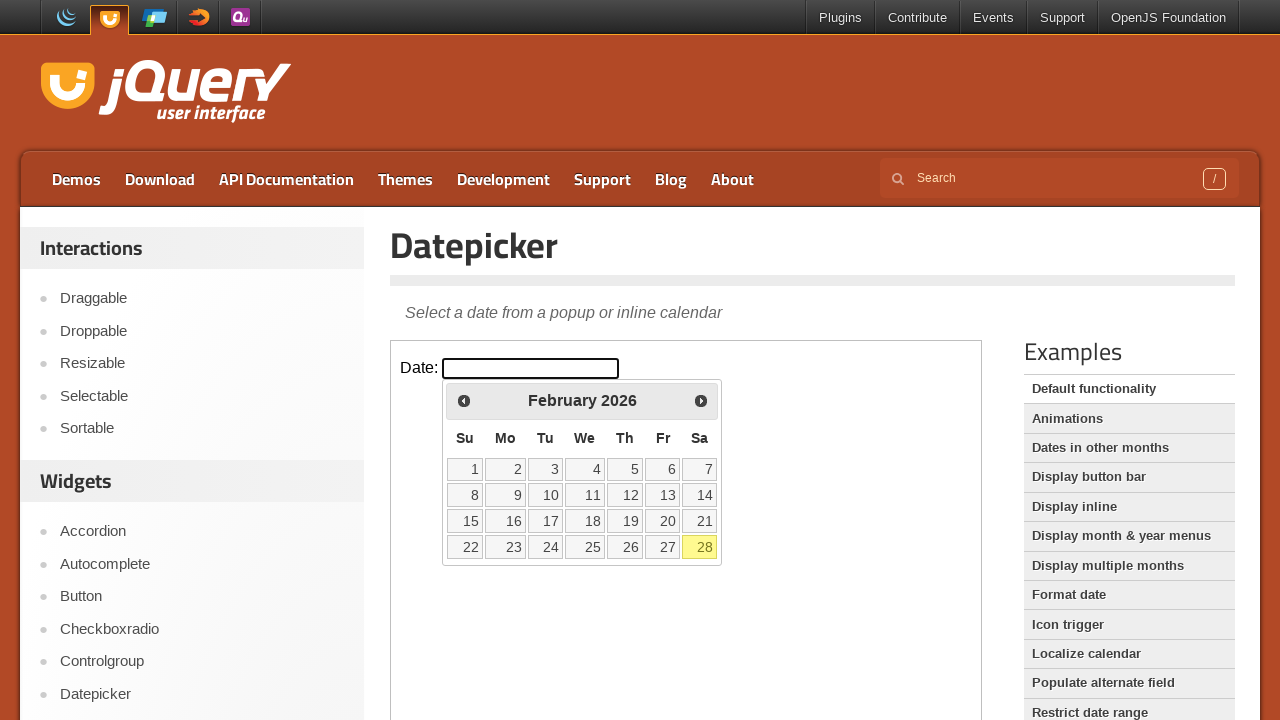

Clicked next month arrow button at (701, 400) on iframe.demo-frame >> internal:control=enter-frame >> .ui-datepicker .ui-icon-cir
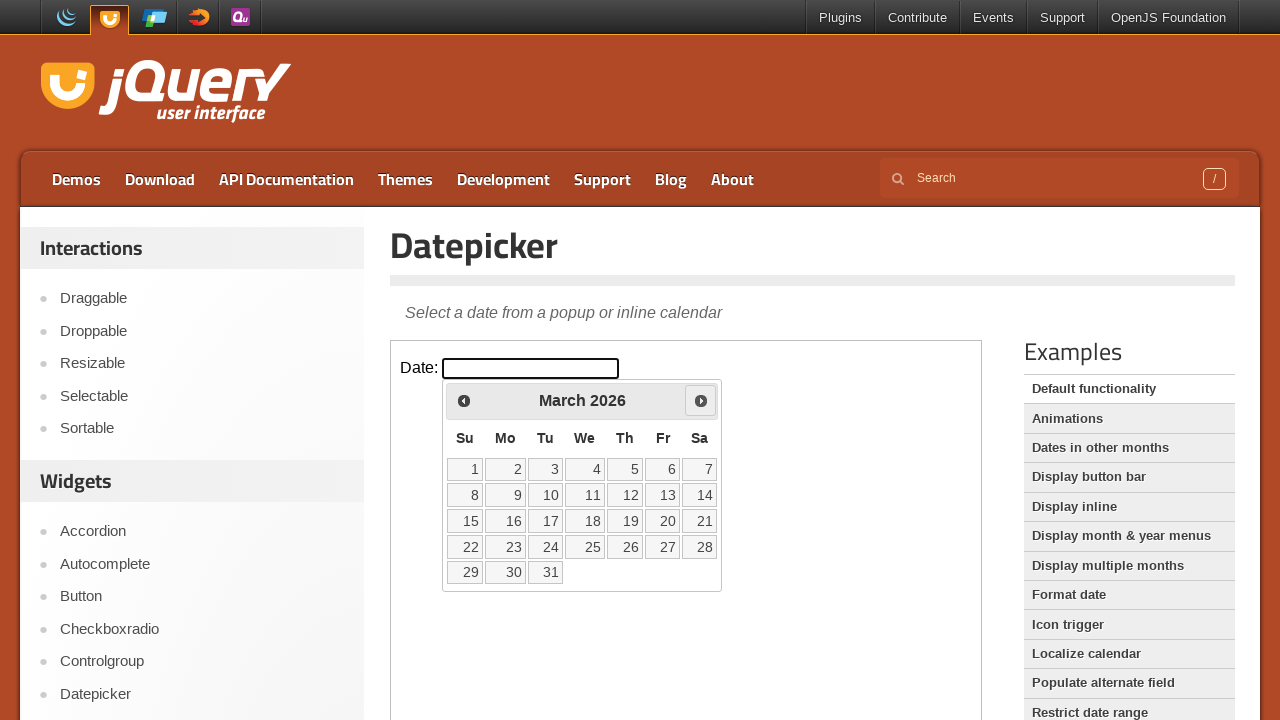

Waited 300ms for calendar to update
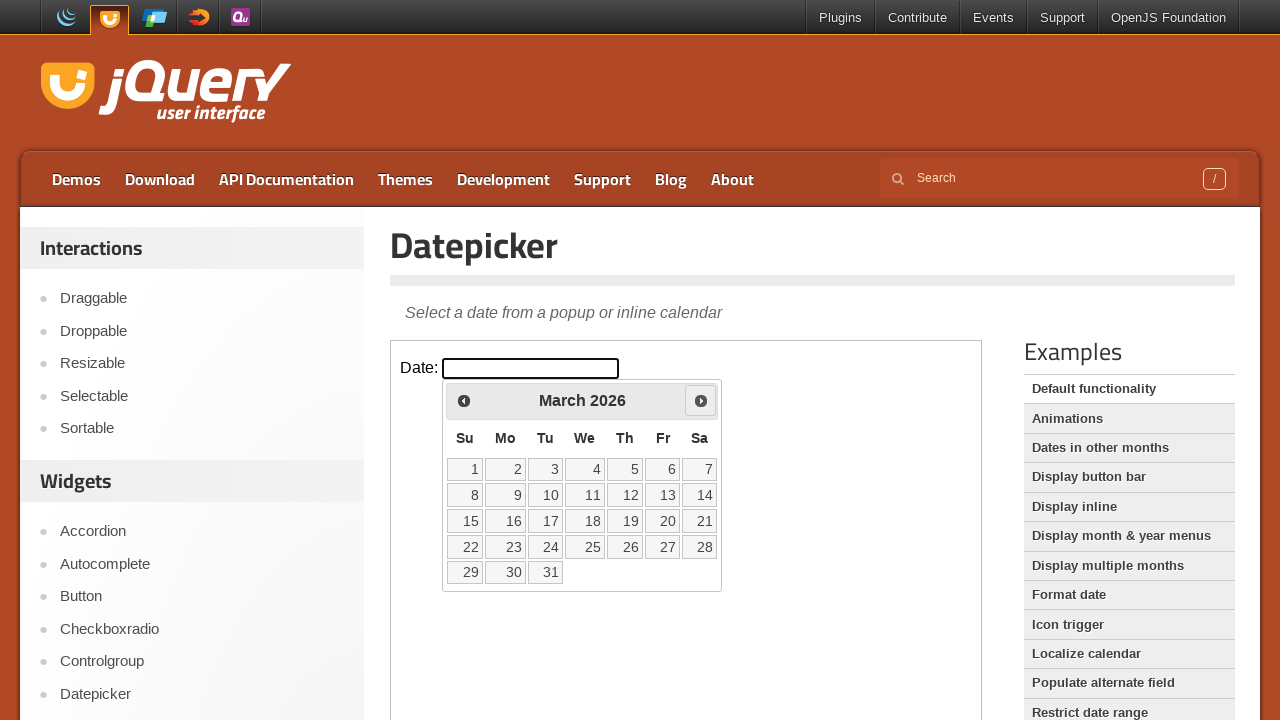

Retrieved current month text: March
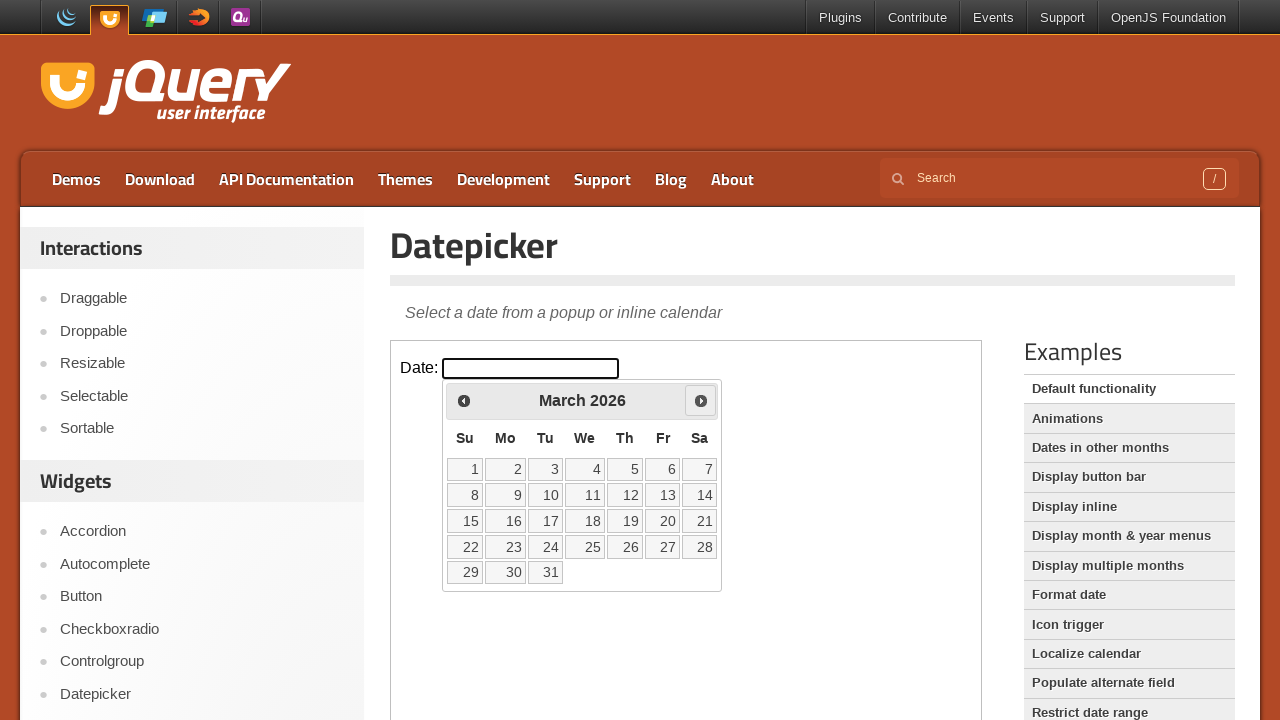

Clicked next month arrow button at (701, 400) on iframe.demo-frame >> internal:control=enter-frame >> .ui-datepicker .ui-icon-cir
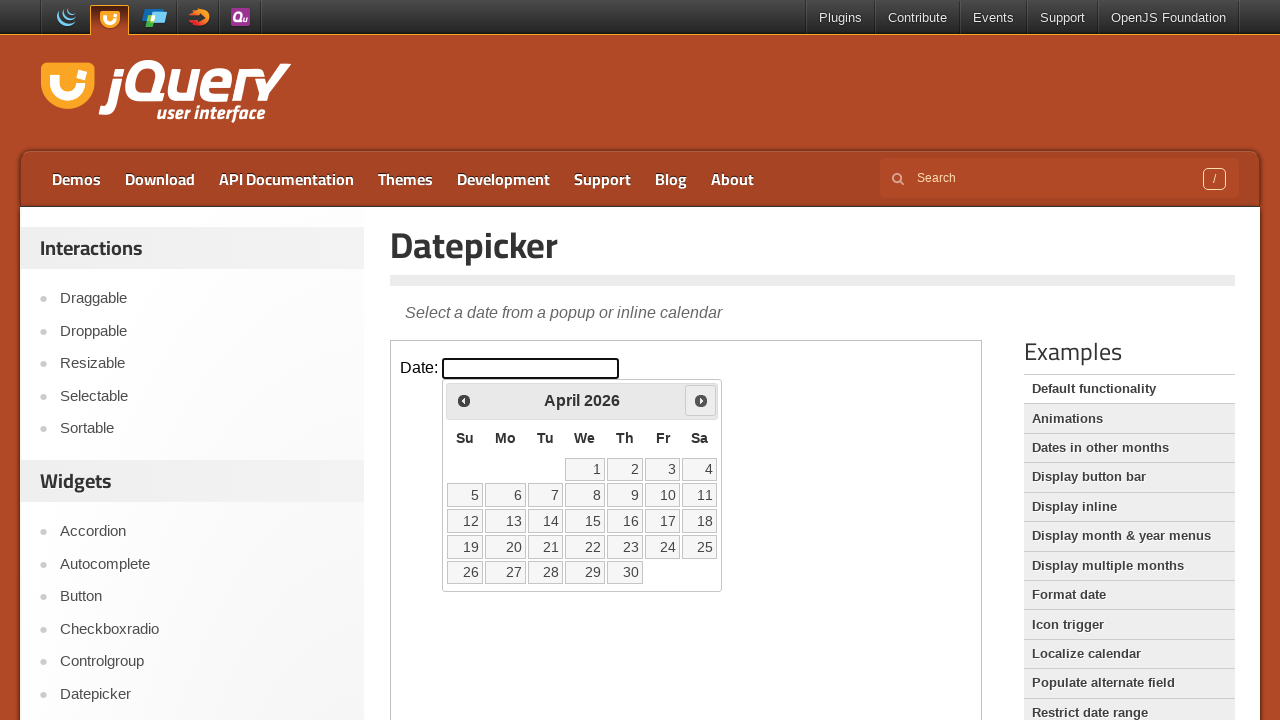

Waited 300ms for calendar to update
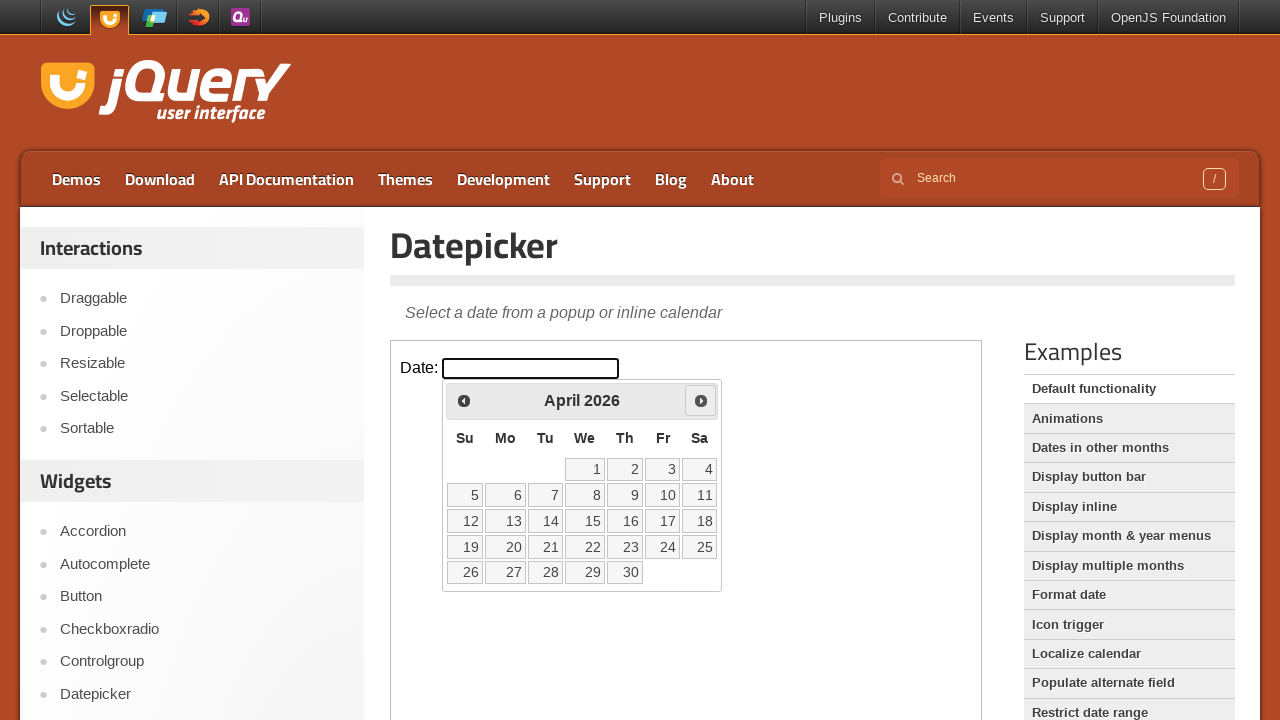

Retrieved current month text: April
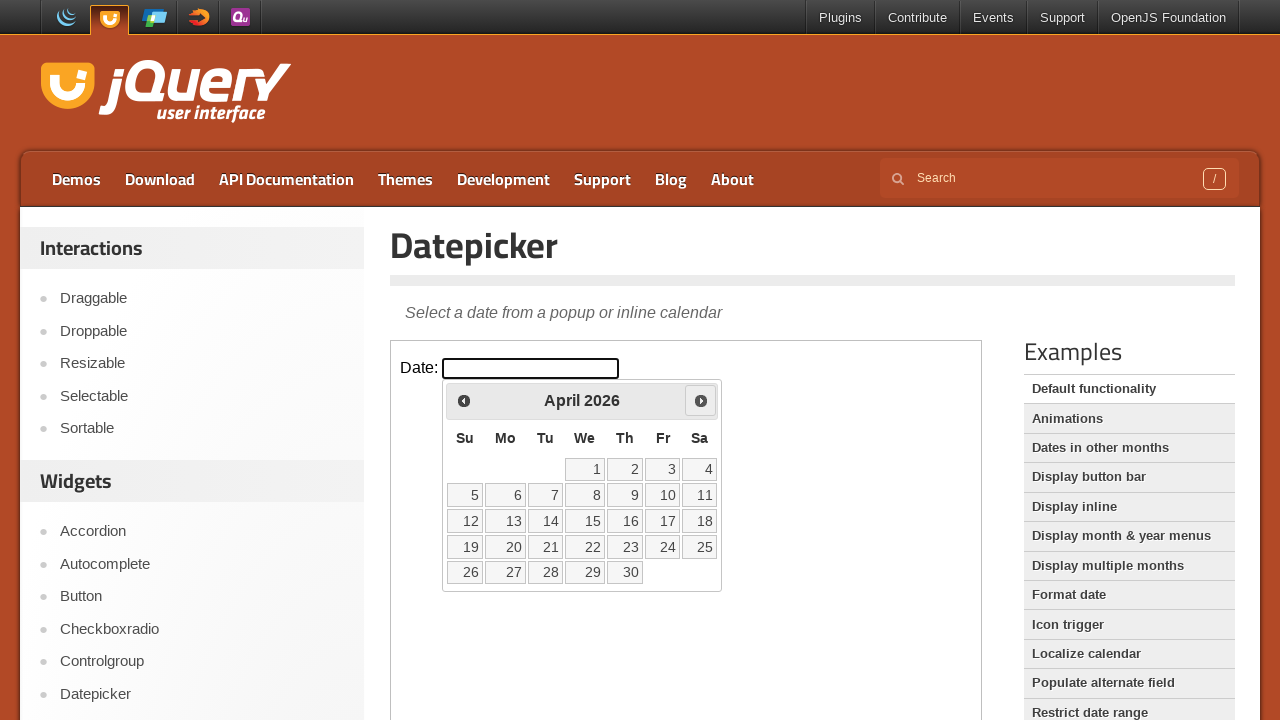

Clicked next month arrow button at (701, 400) on iframe.demo-frame >> internal:control=enter-frame >> .ui-datepicker .ui-icon-cir
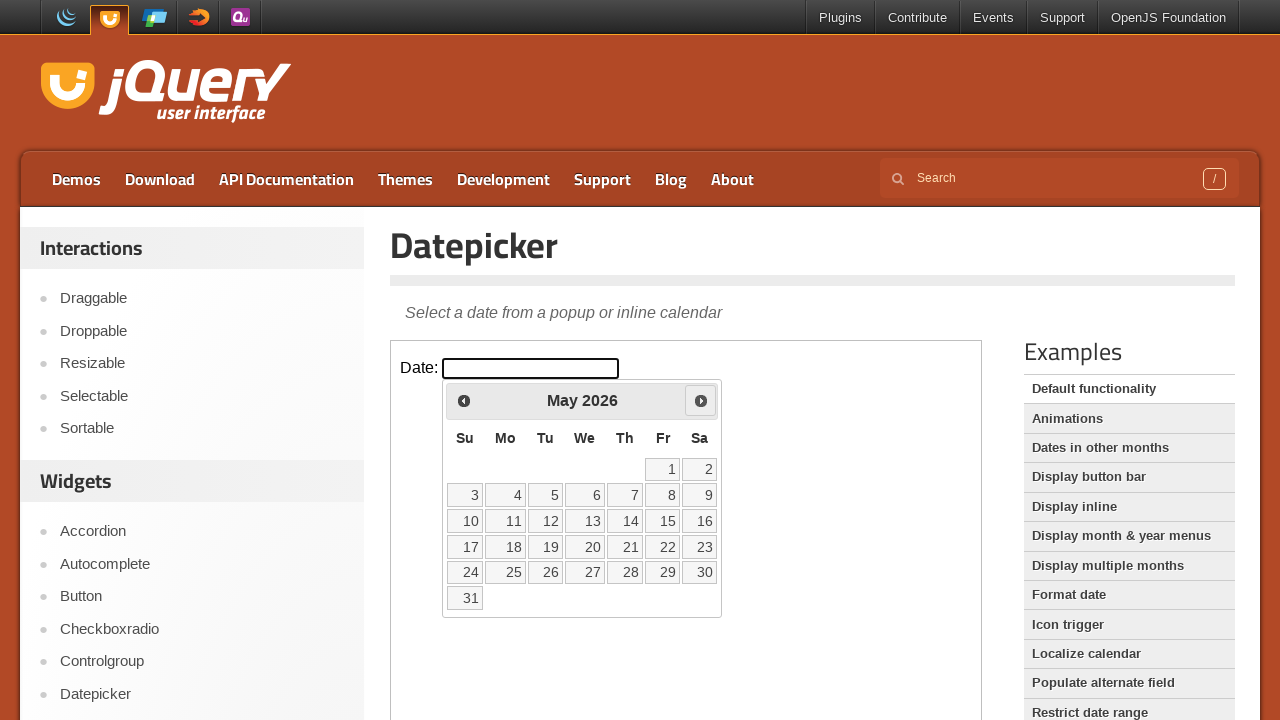

Waited 300ms for calendar to update
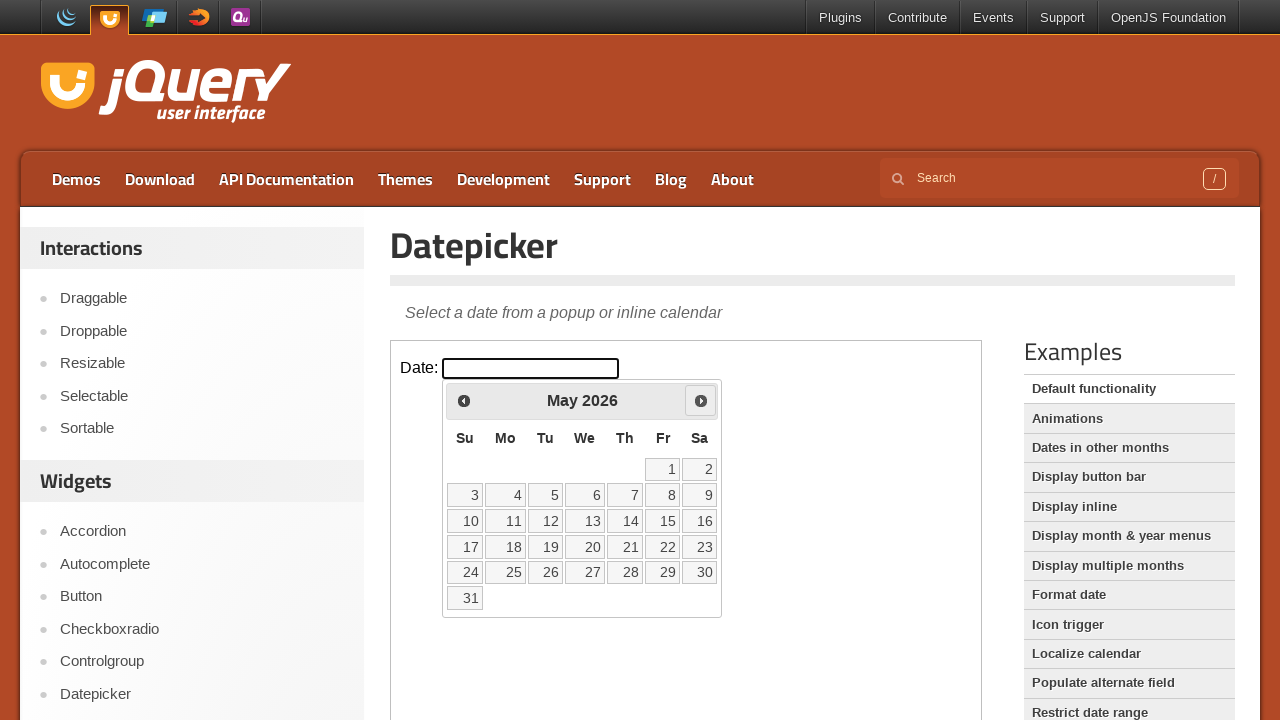

Retrieved current month text: May
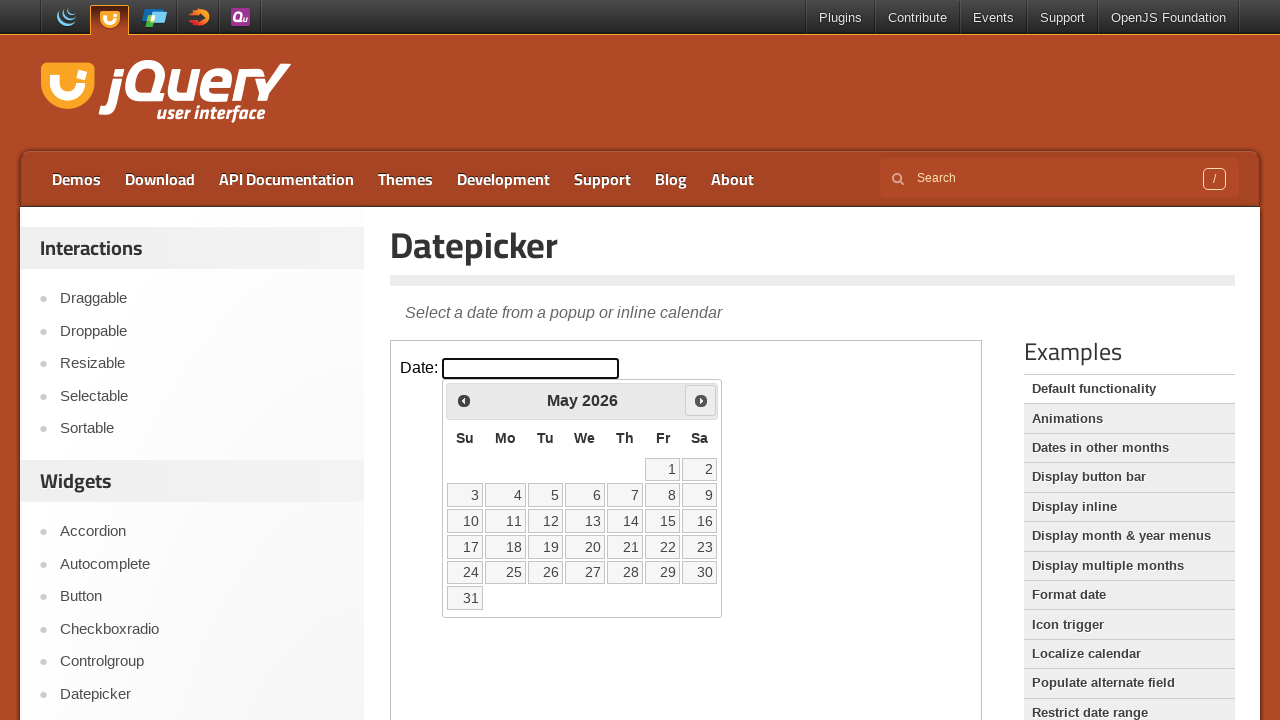

Clicked next month arrow button at (701, 400) on iframe.demo-frame >> internal:control=enter-frame >> .ui-datepicker .ui-icon-cir
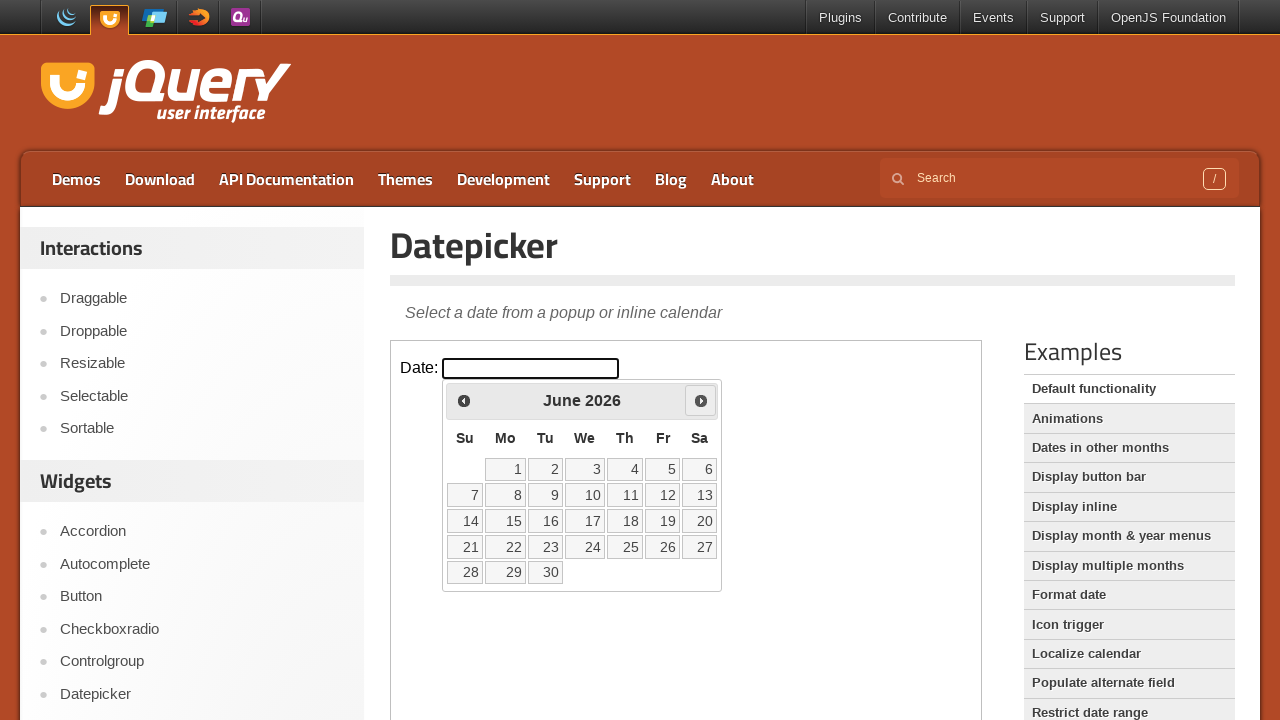

Waited 300ms for calendar to update
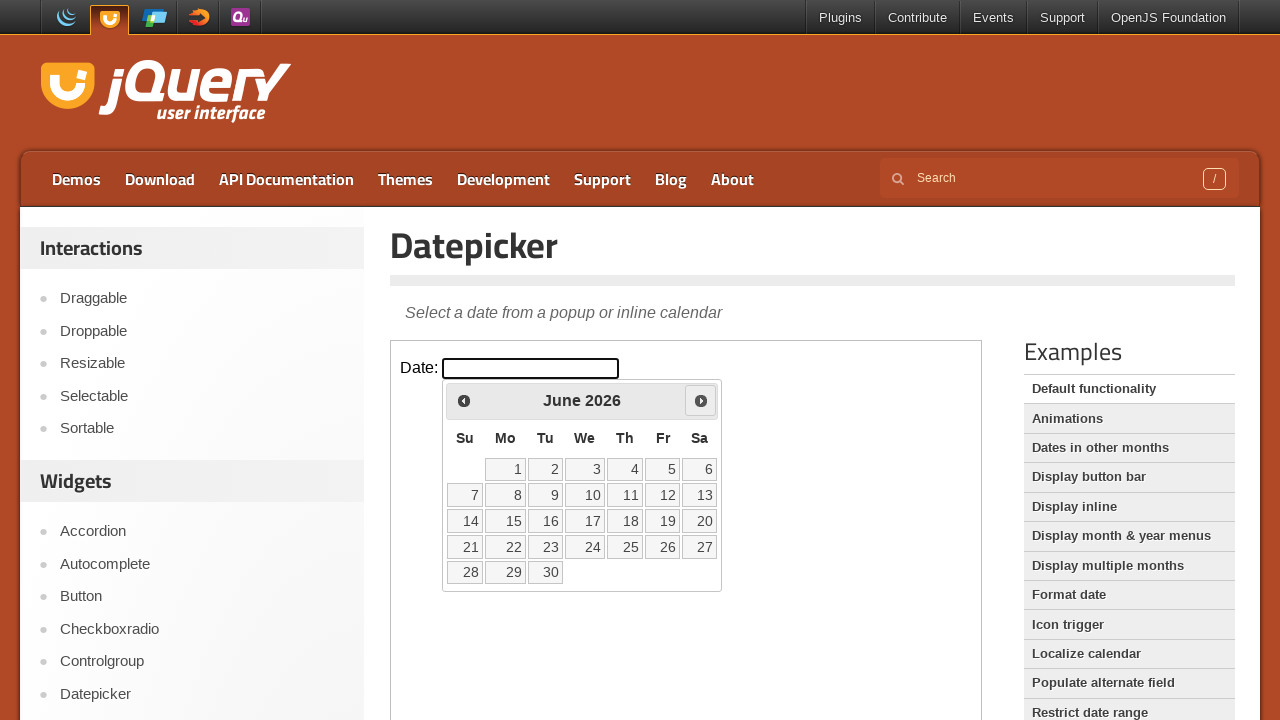

Retrieved current month text: June
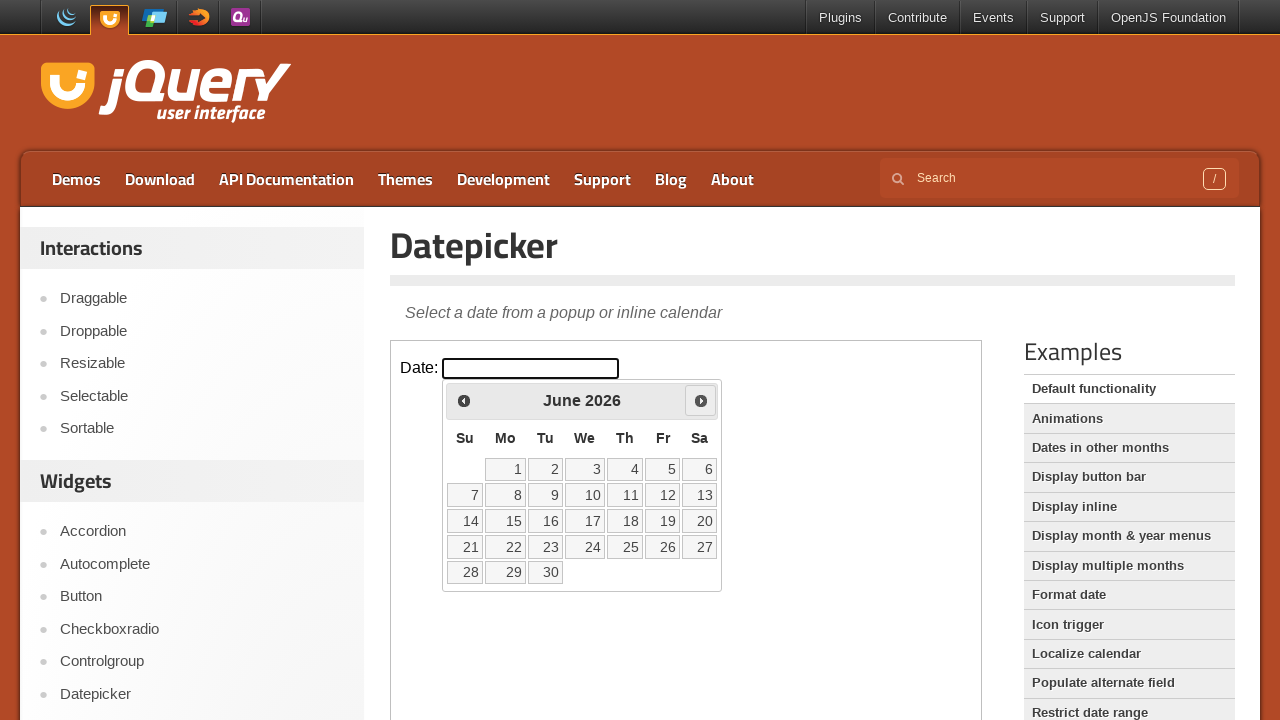

Clicked next month arrow button at (701, 400) on iframe.demo-frame >> internal:control=enter-frame >> .ui-datepicker .ui-icon-cir
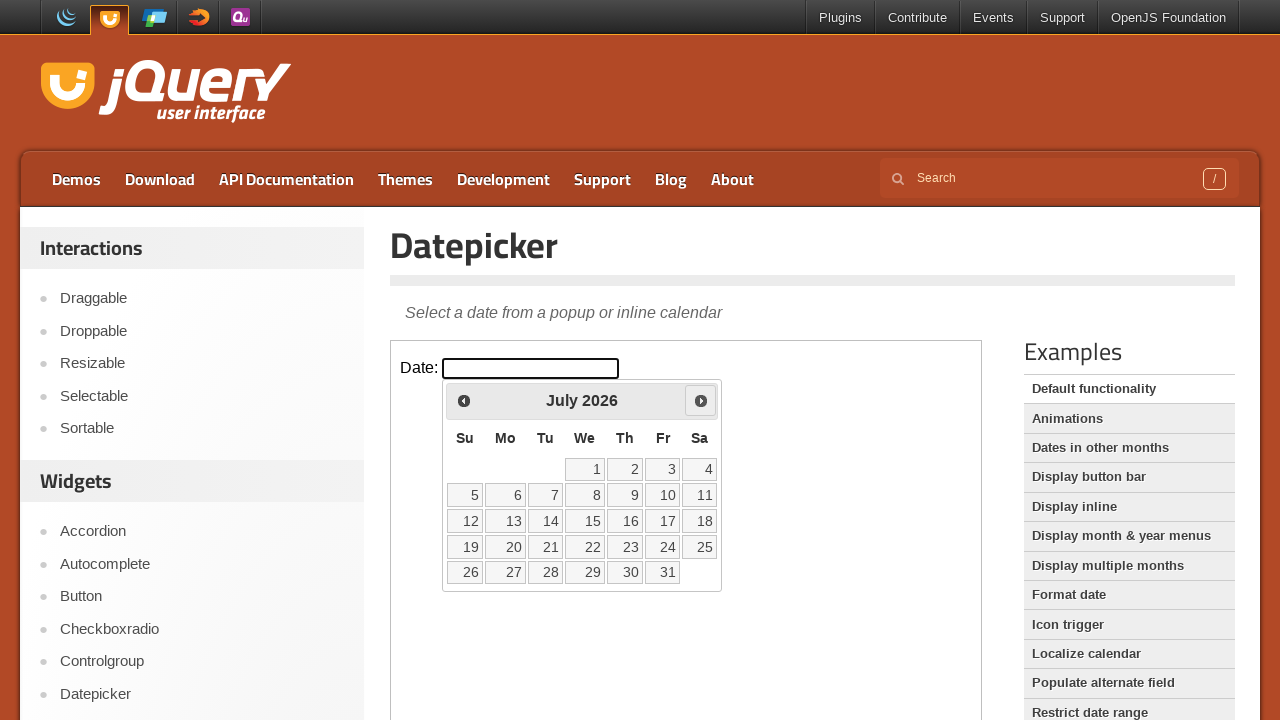

Waited 300ms for calendar to update
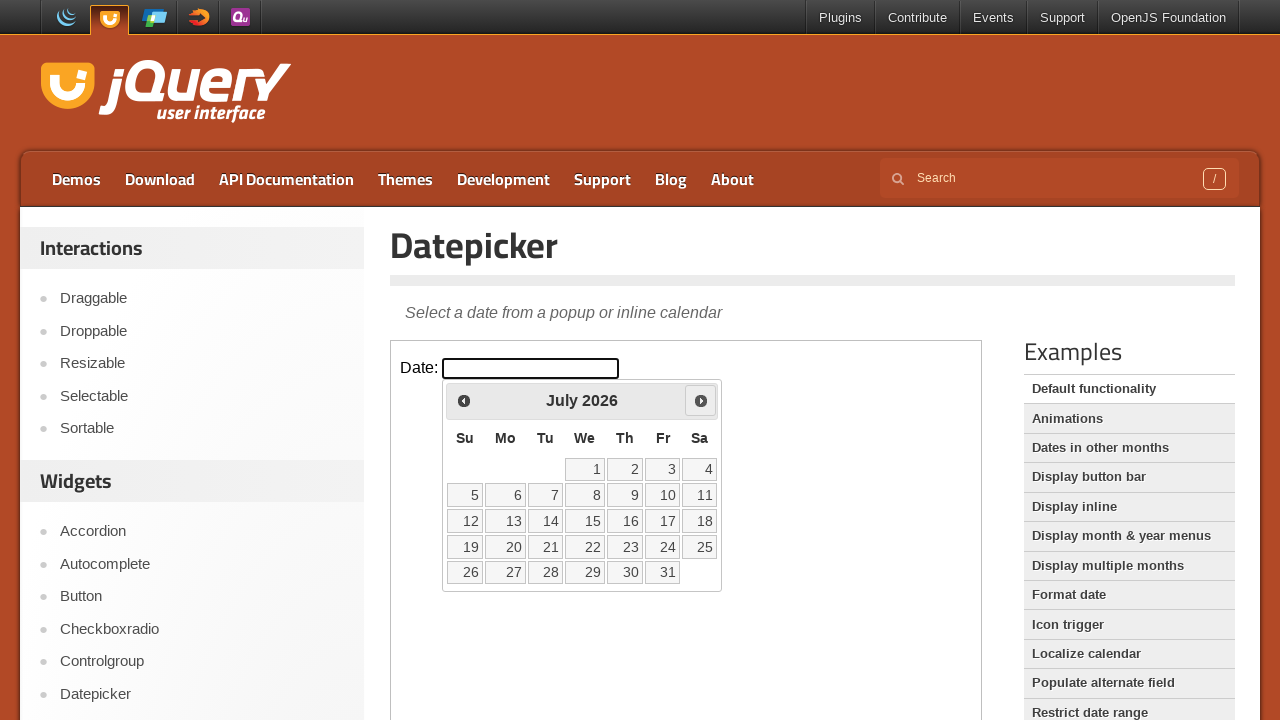

Retrieved current month text: July
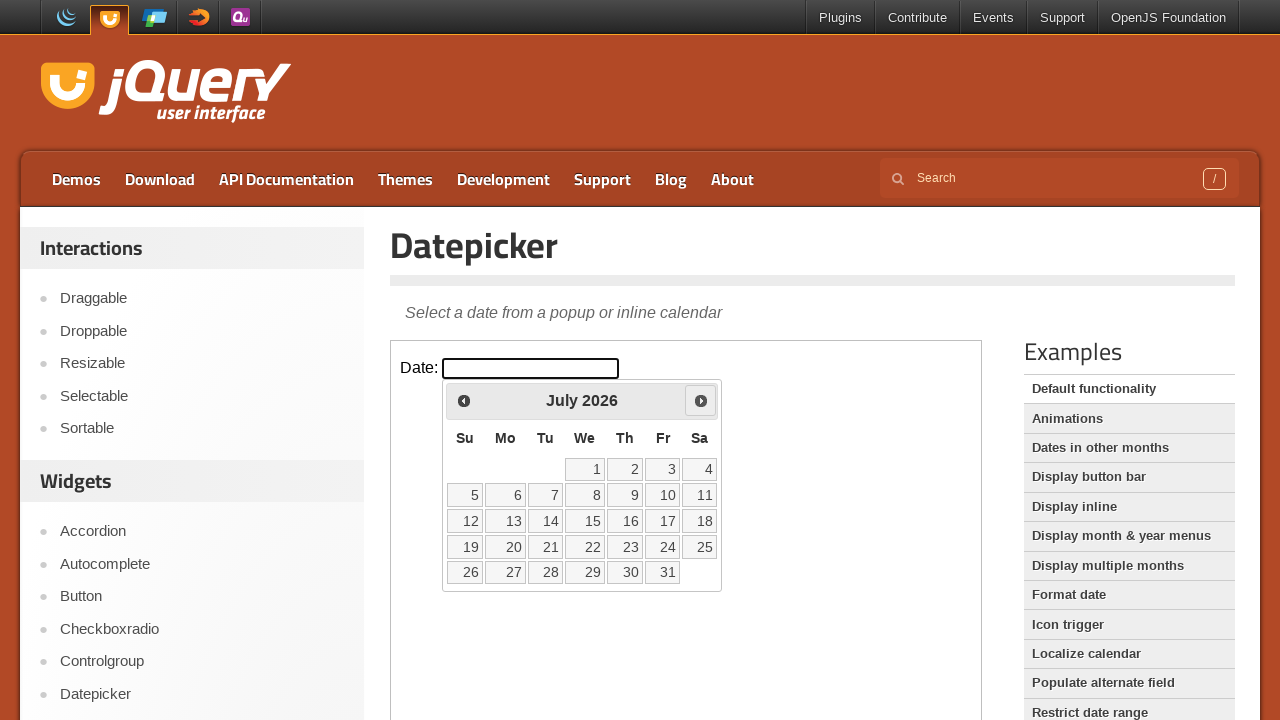

Clicked next month arrow button at (701, 400) on iframe.demo-frame >> internal:control=enter-frame >> .ui-datepicker .ui-icon-cir
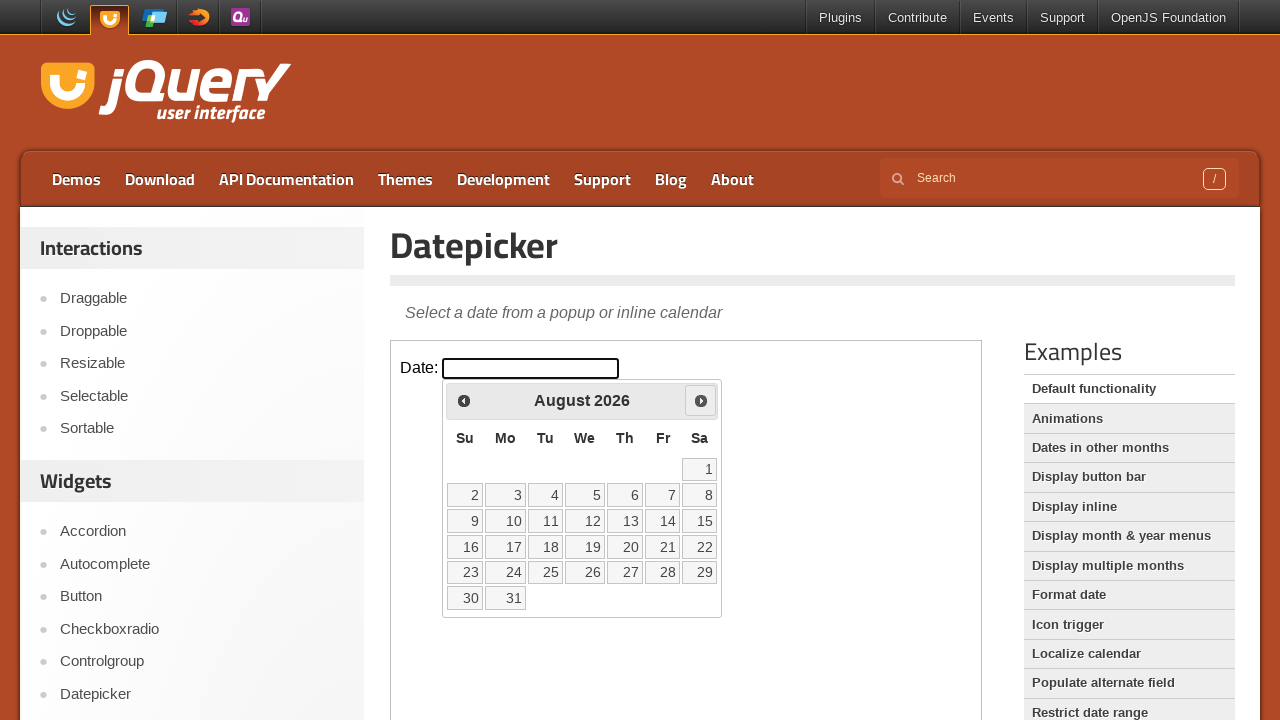

Waited 300ms for calendar to update
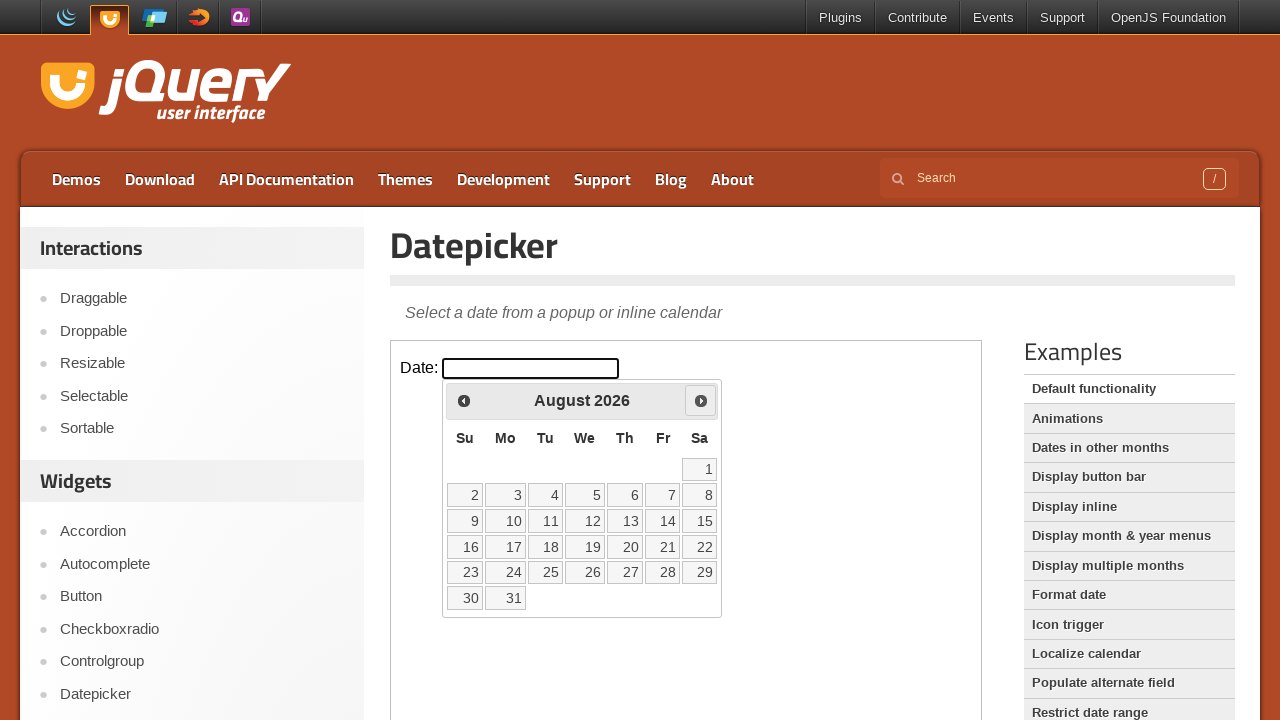

Retrieved current month text: August
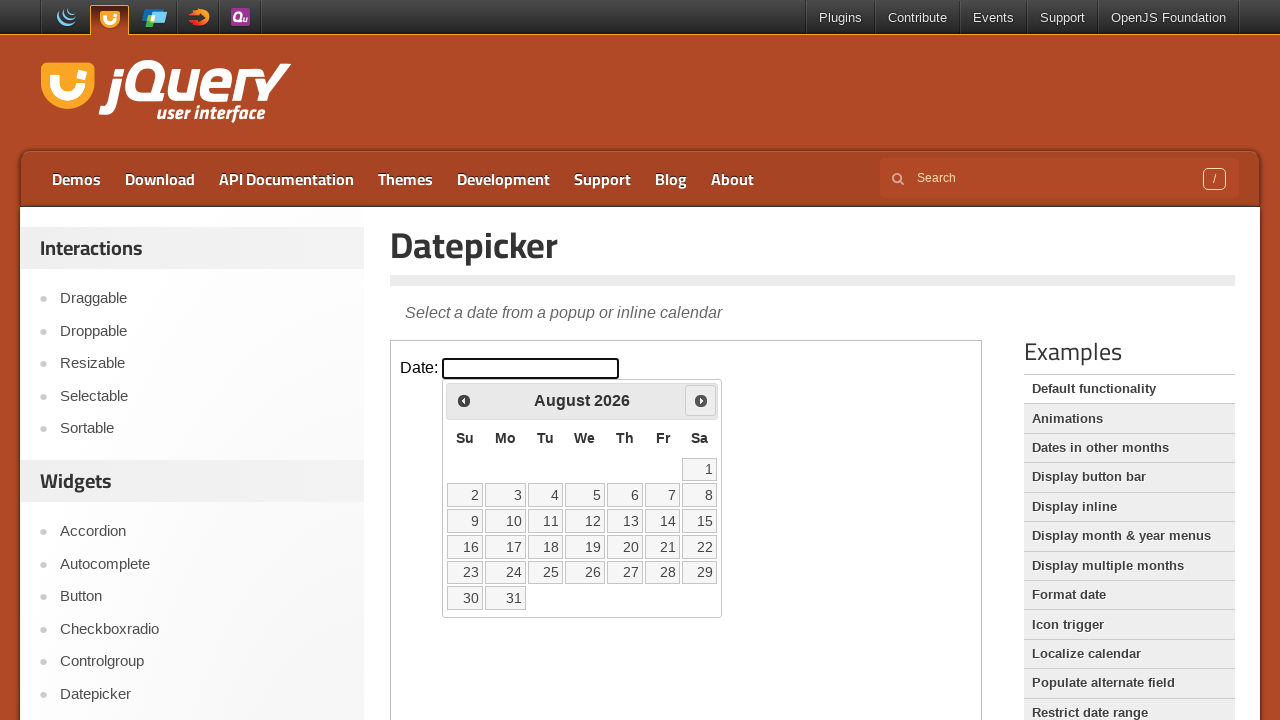

August month reached, navigation complete
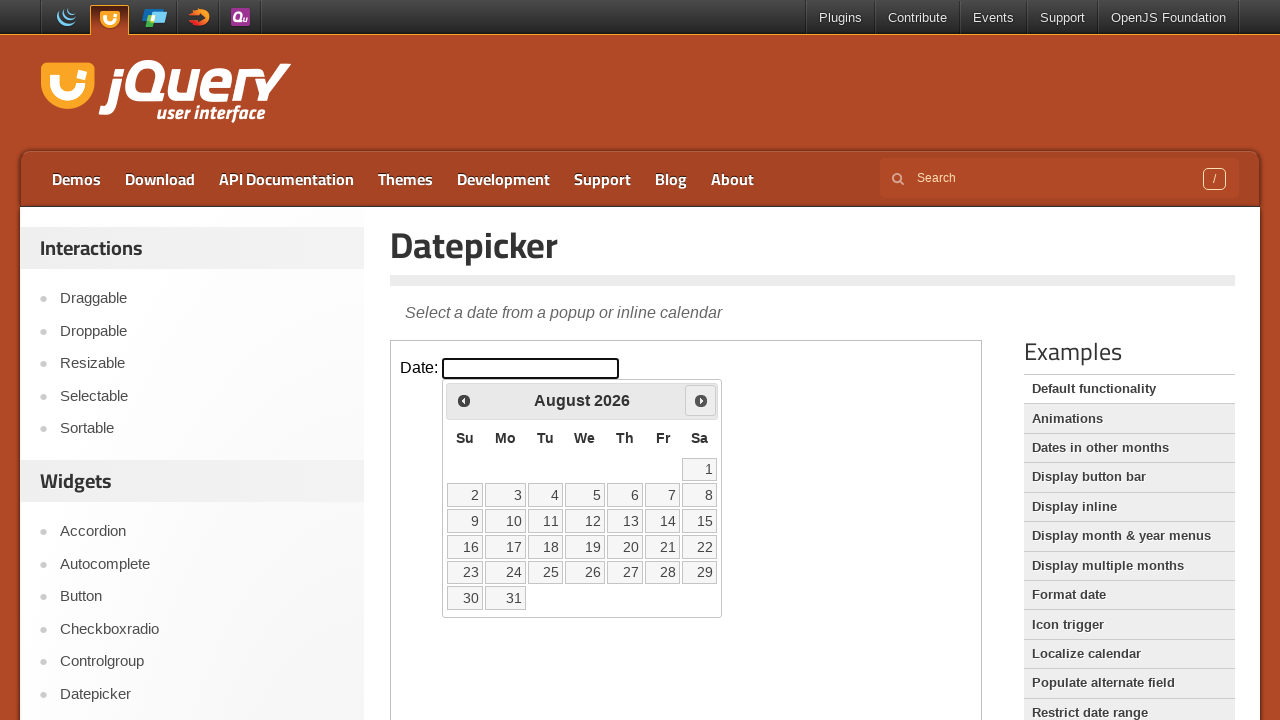

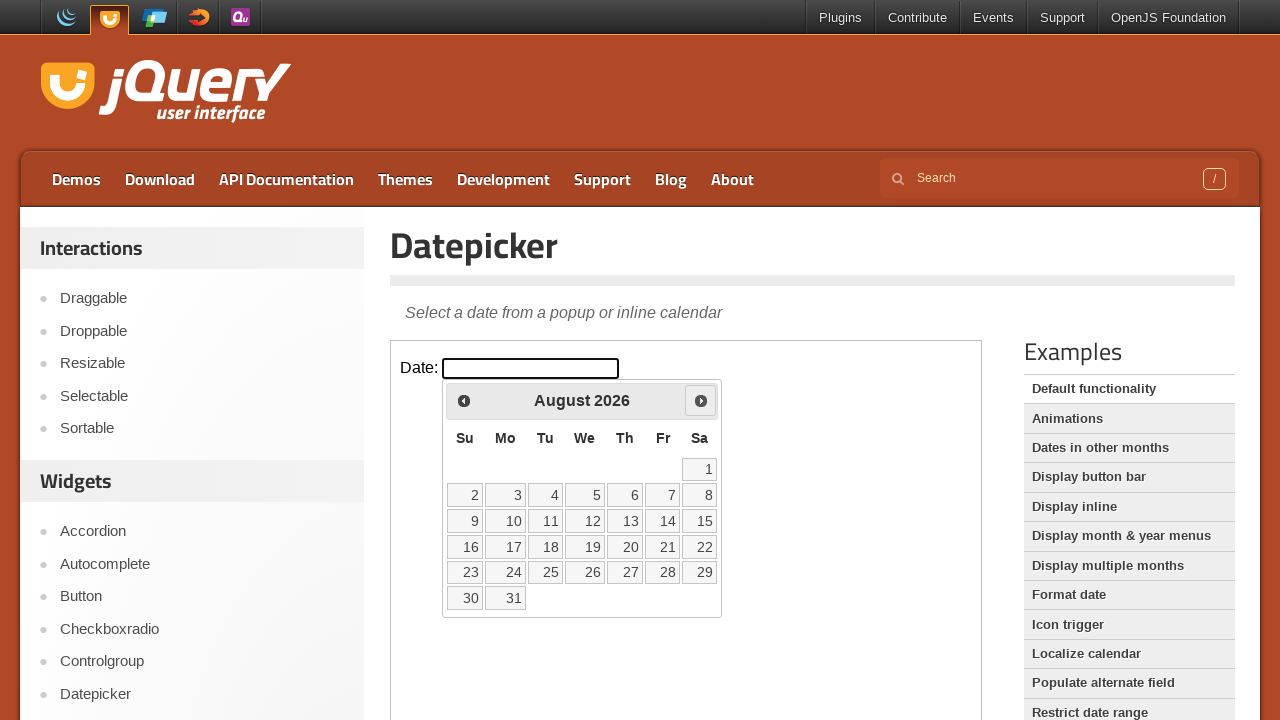